Tests a practice registration form by filling out personal details including name, email, gender, phone number, date of birth, subjects, hobbies, address, state, and city, then submitting the form.

Starting URL: https://demoqa.com/automation-practice-form

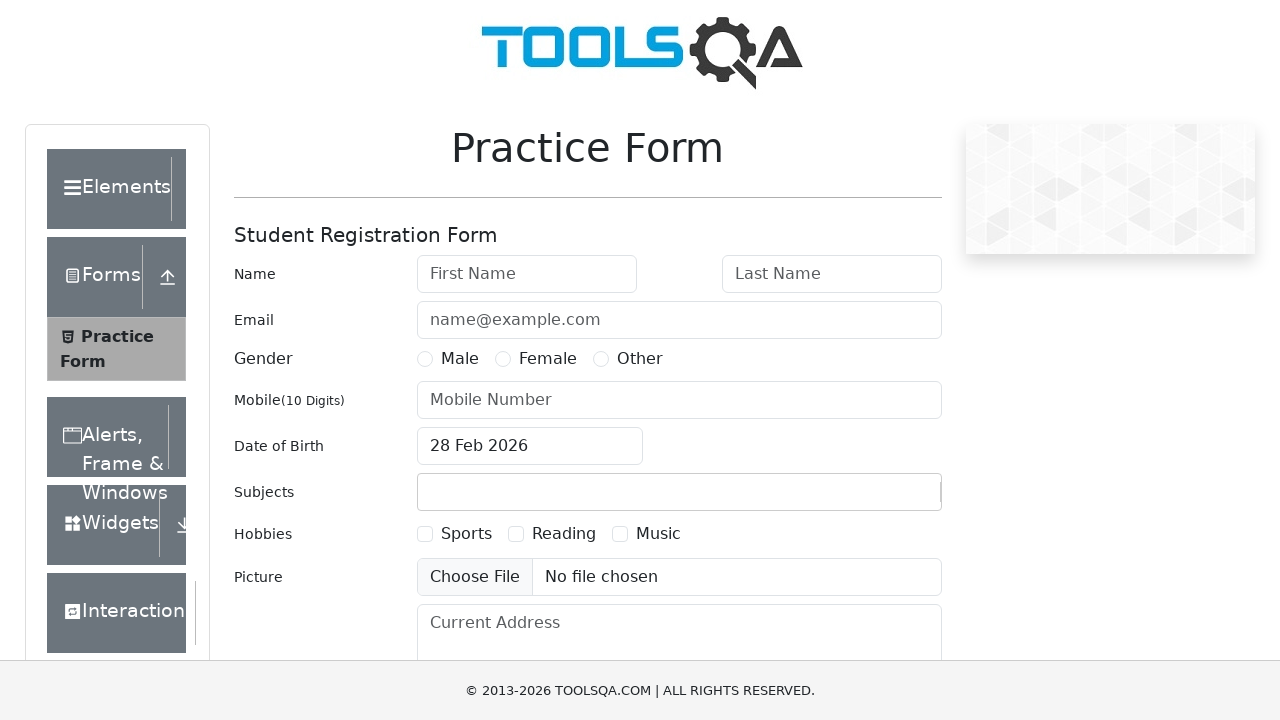

Filled first name field with 'QA' on input#firstName
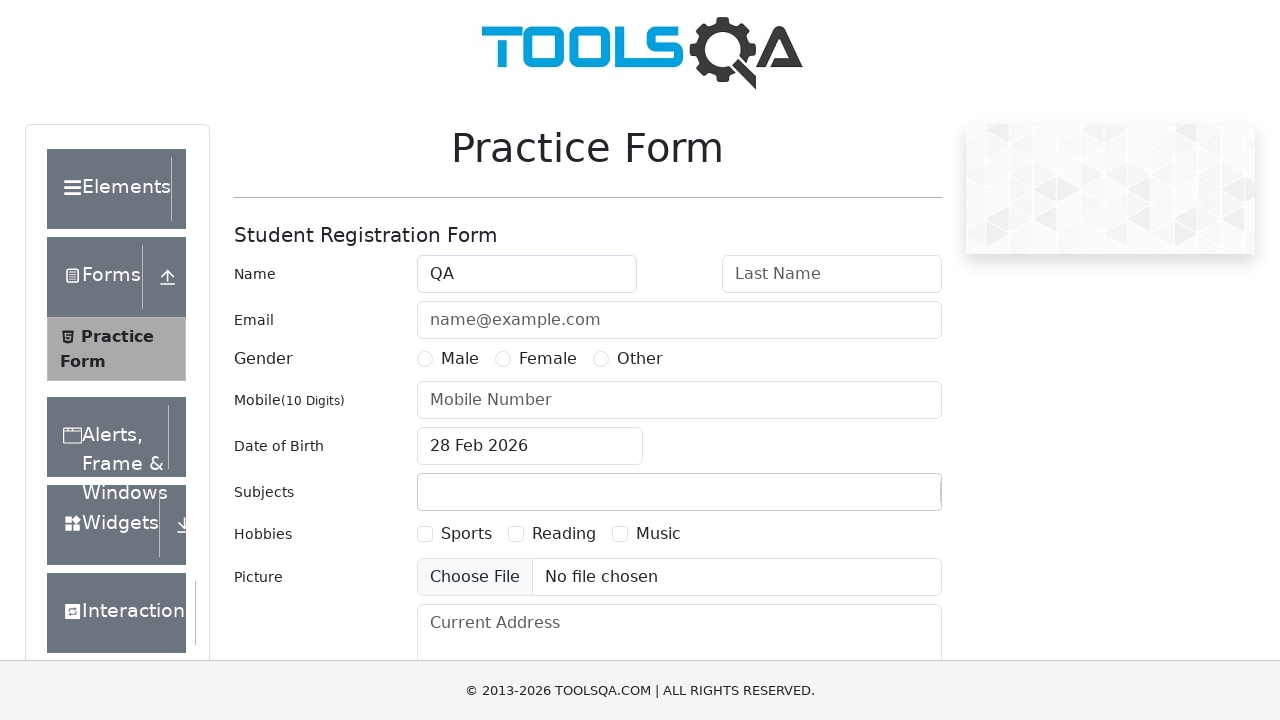

Filled last name field with 'Tester' on input#lastName
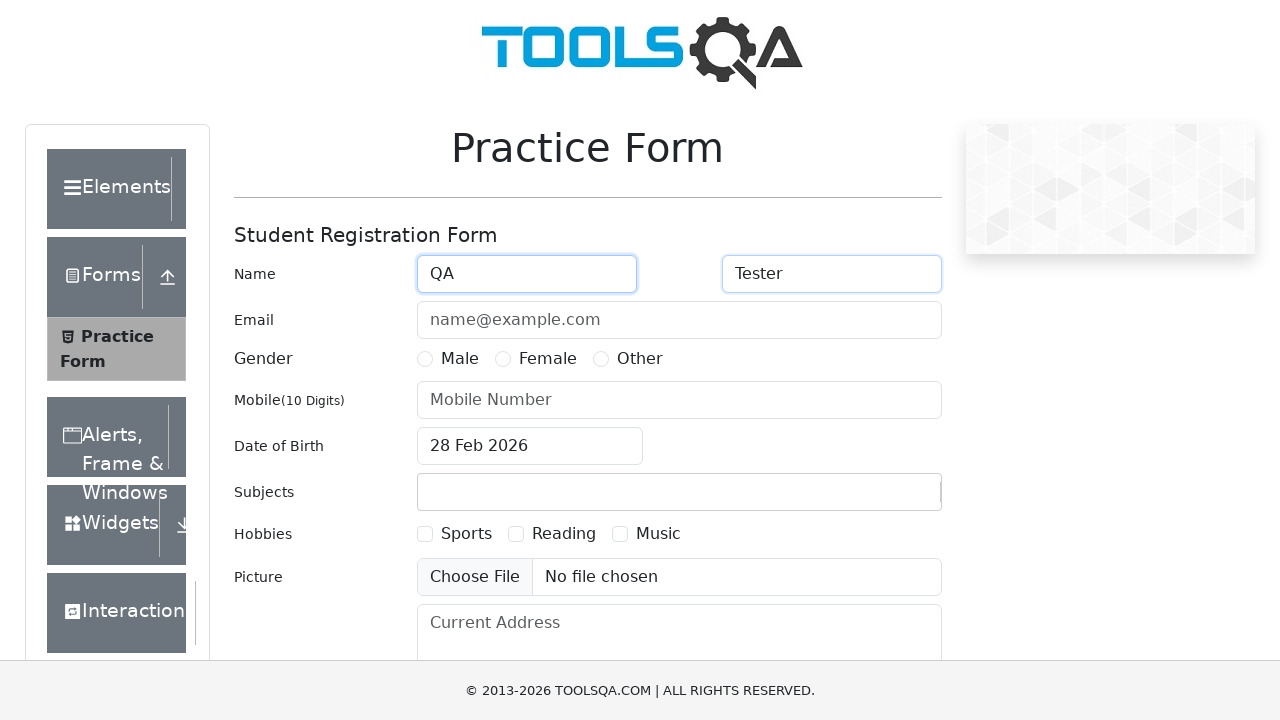

Filled email field with 'qatester@gmail.com' on input#userEmail
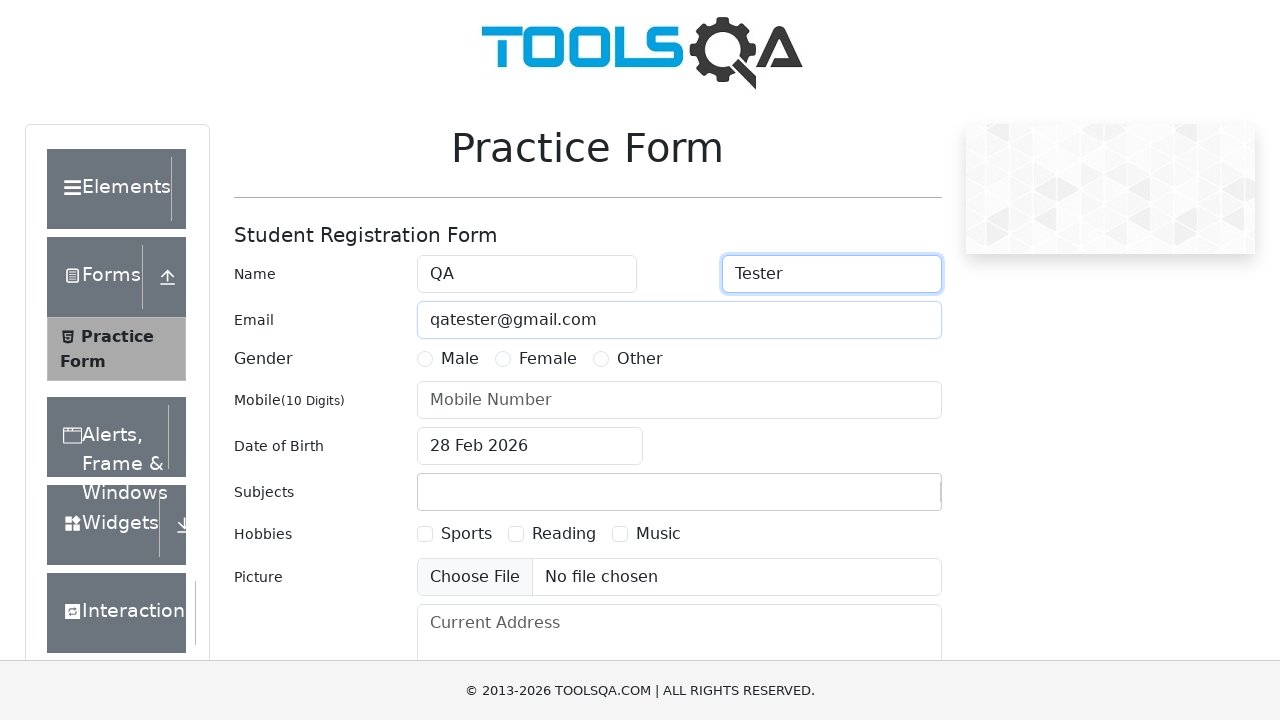

Selected Female gender option at (548, 359) on label:has-text('Female')
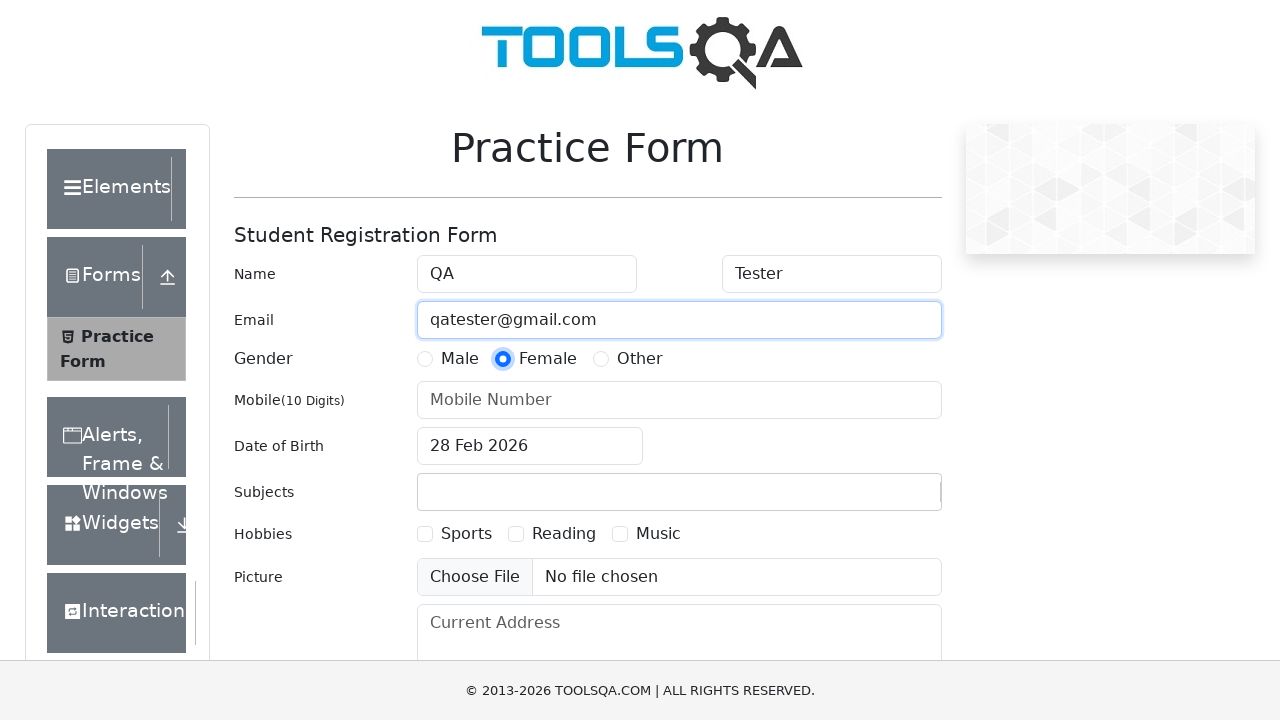

Filled phone number field with '0123456789' on input#userNumber
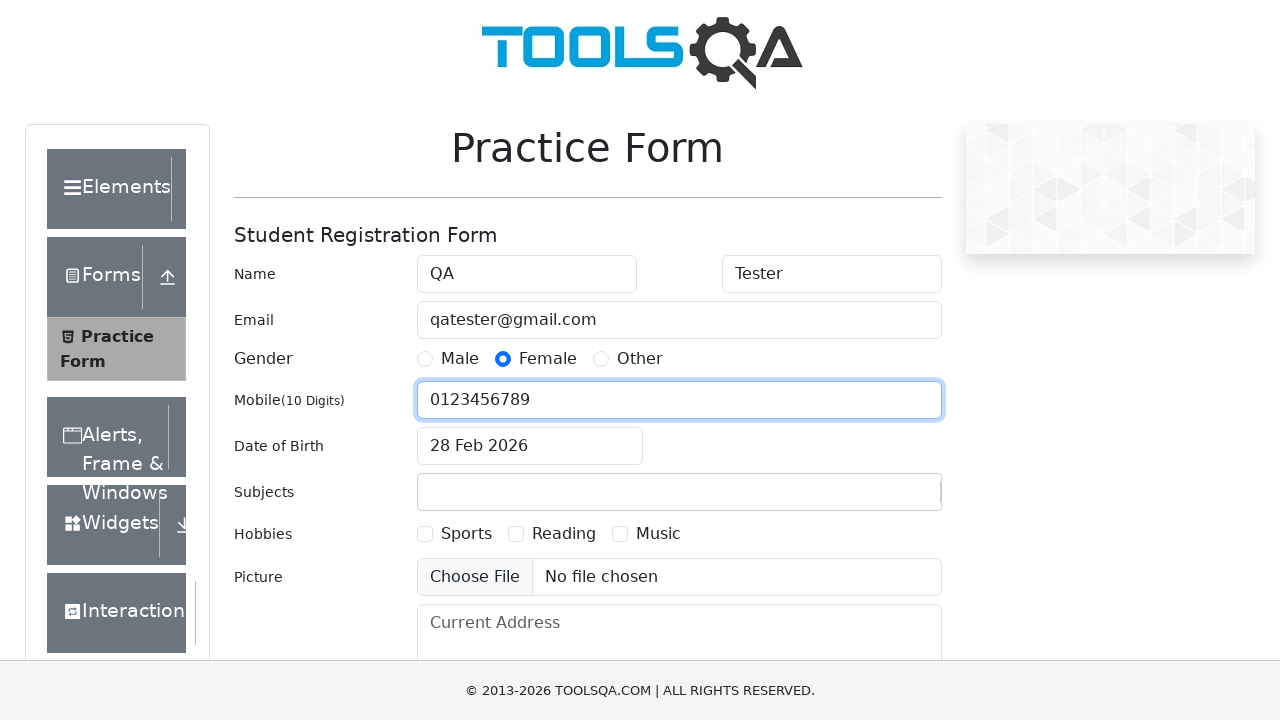

Clicked date of birth input field at (530, 446) on input#dateOfBirthInput
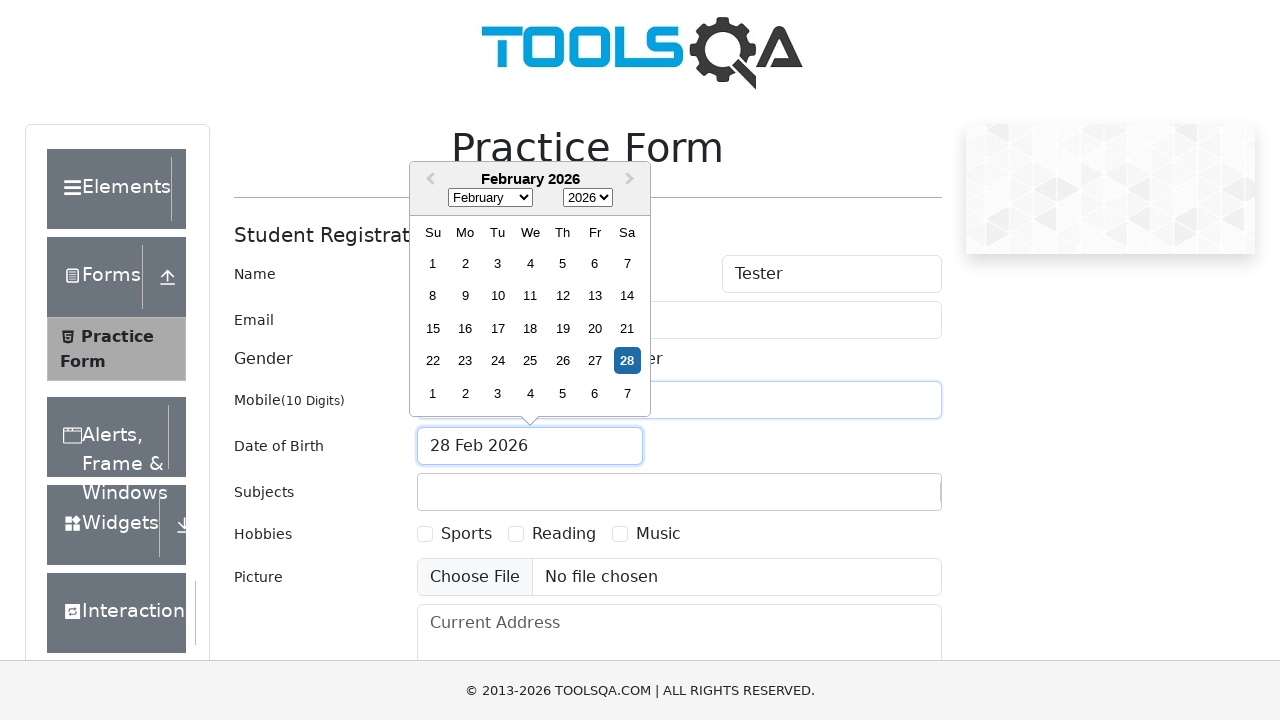

Selected all text in date field
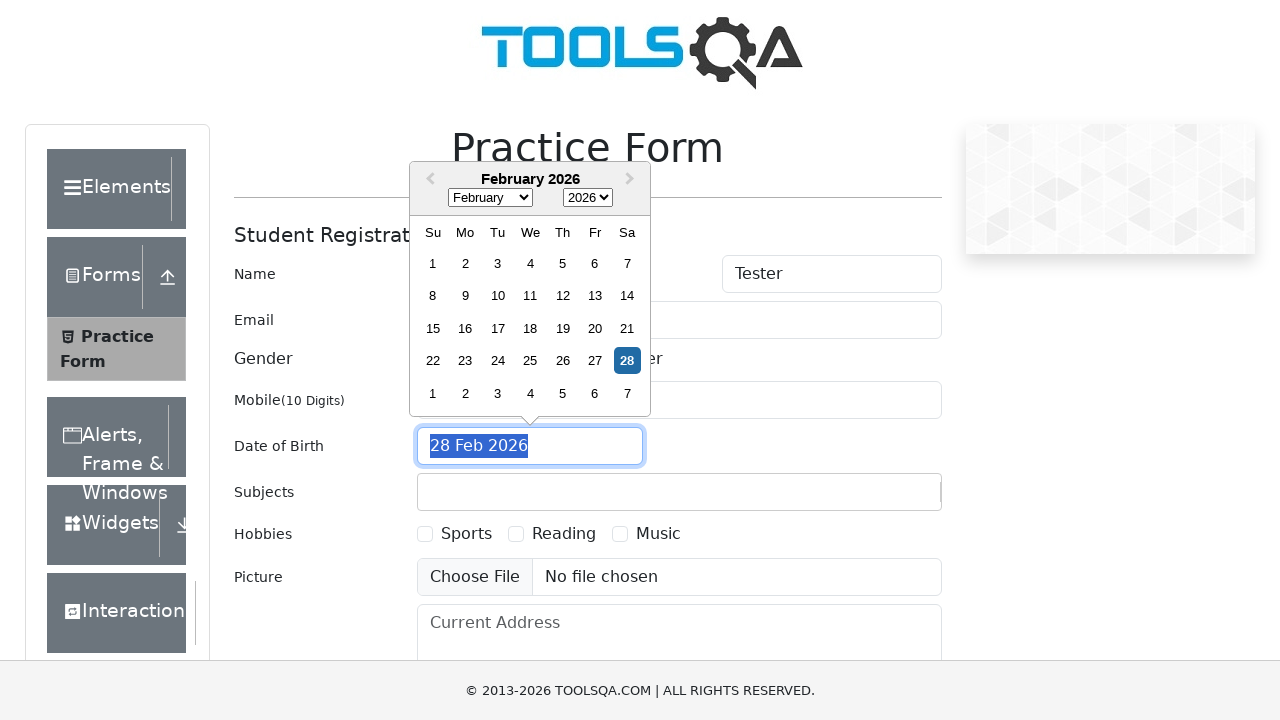

Entered date of birth '27 Aug 2000'
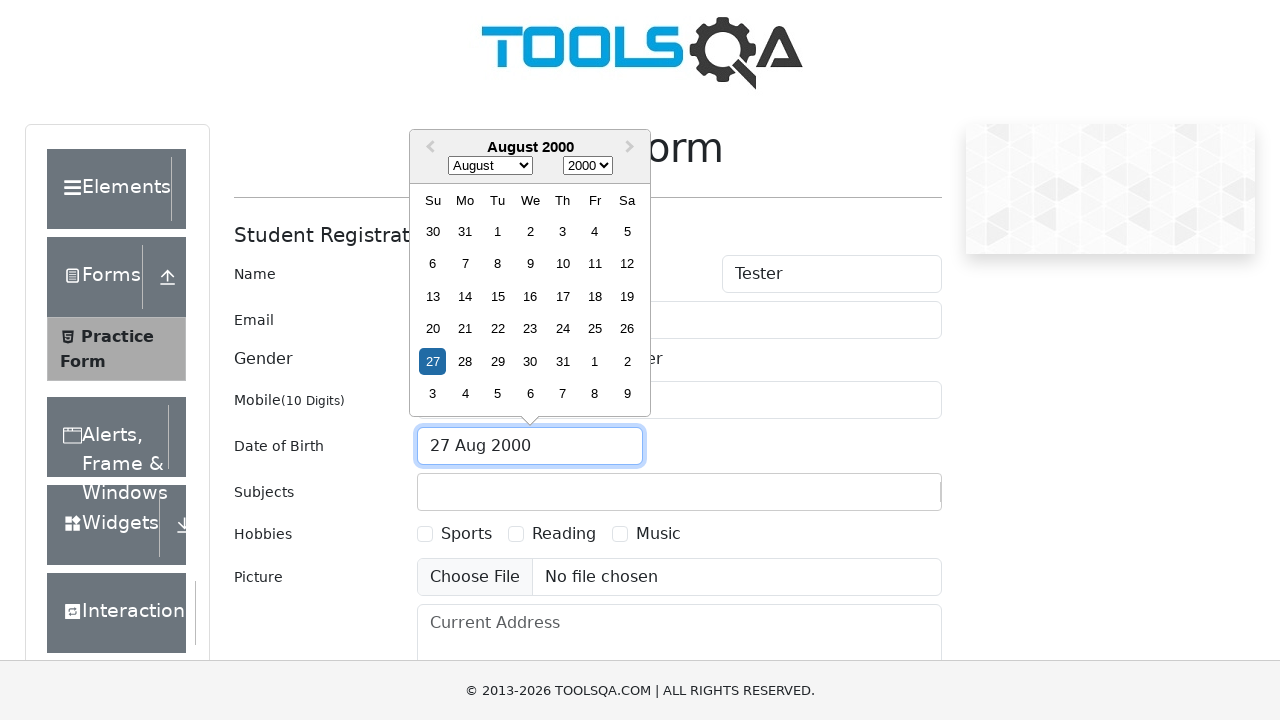

Confirmed date of birth entry
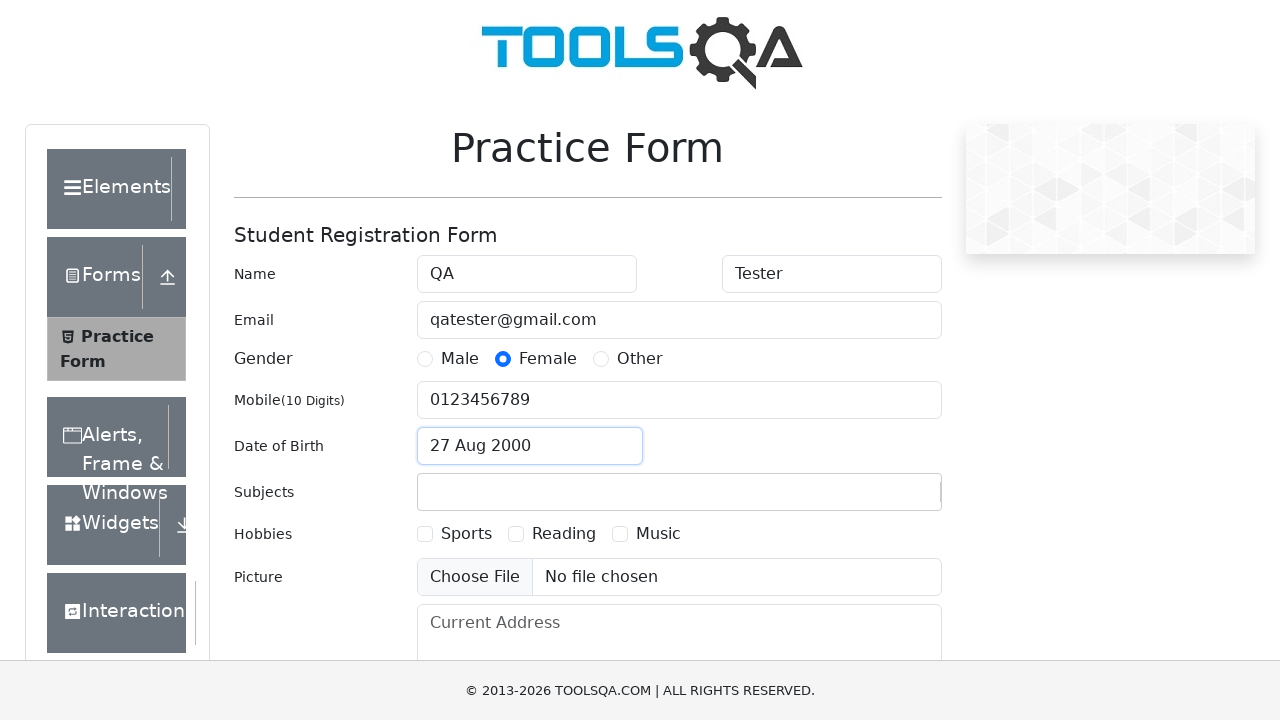

Filled subjects field with 'Math' on input#subjectsInput
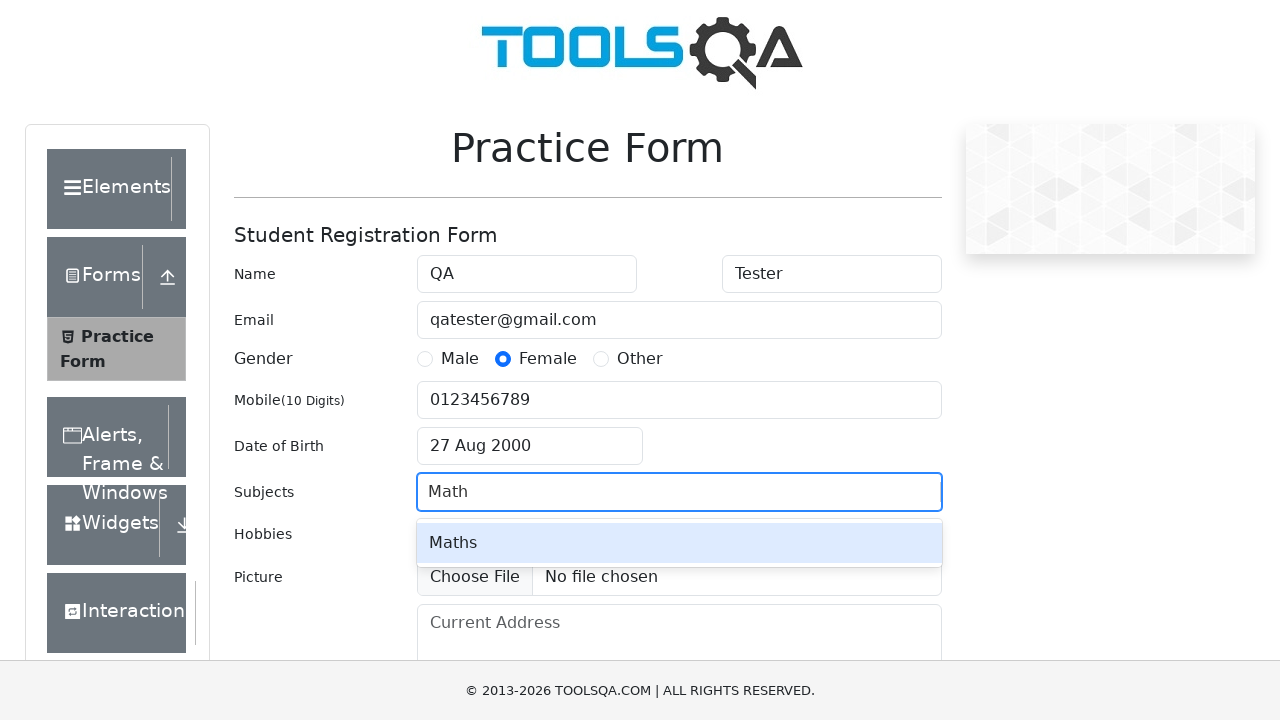

Selected Math subject
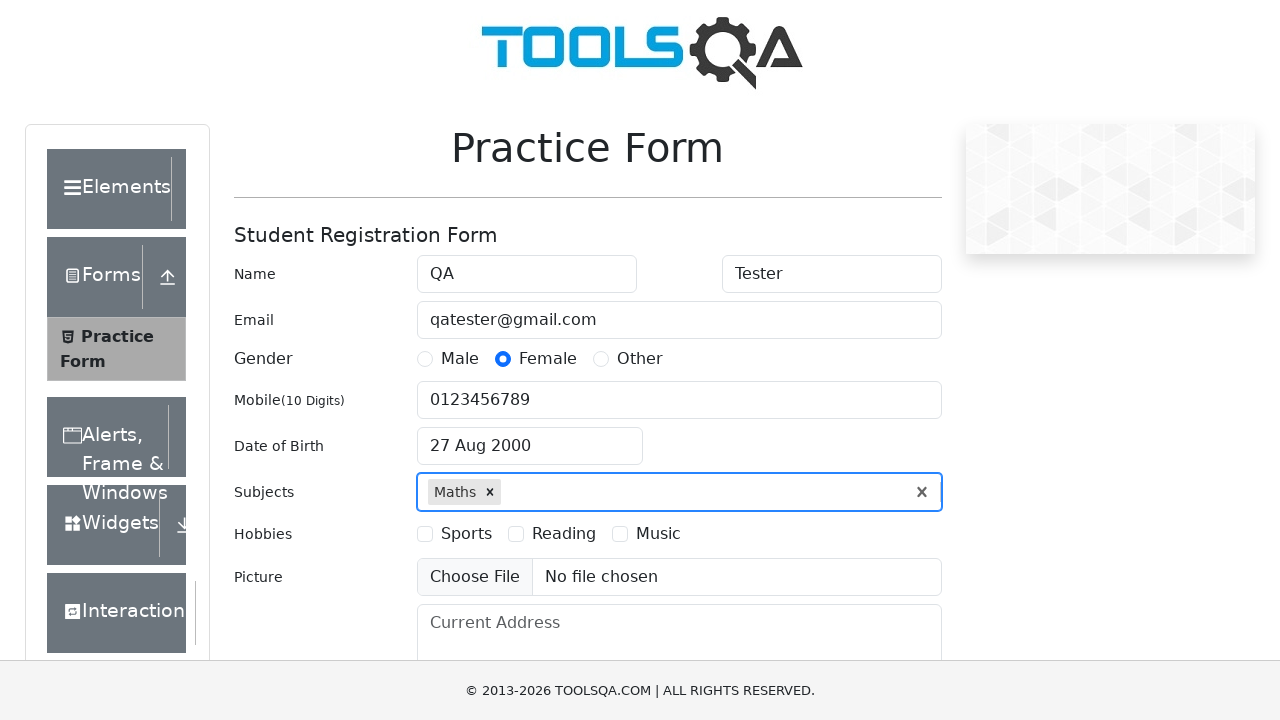

Selected Music hobby checkbox at (658, 534) on label[for='hobbies-checkbox-3']
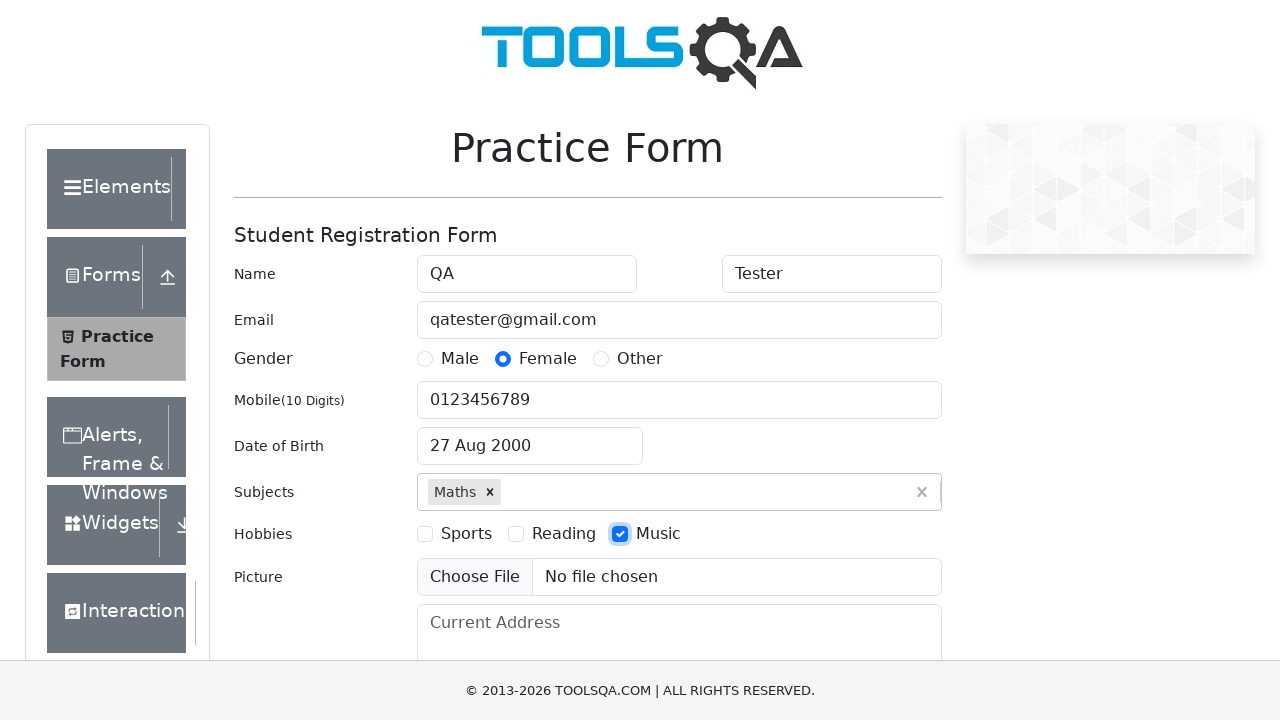

Filled address field with 'Surabaya' on textarea#currentAddress
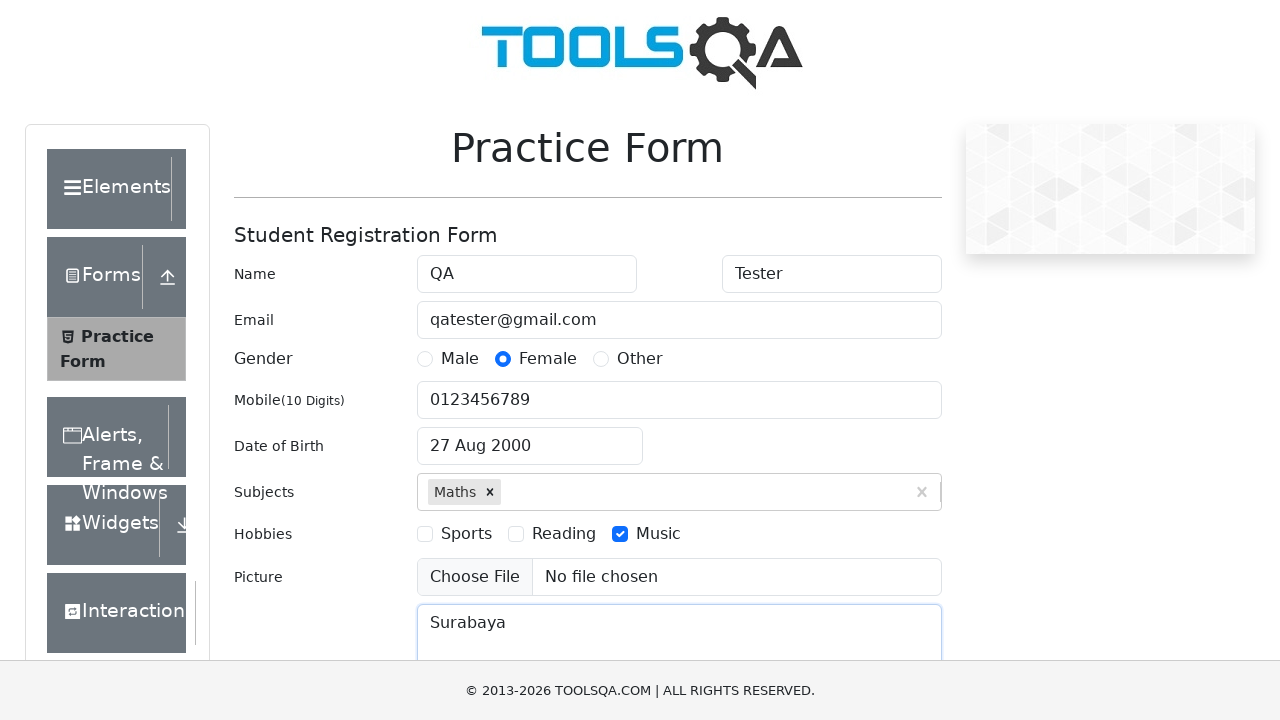

Entered 'n' in state field to filter options on input#react-select-3-input
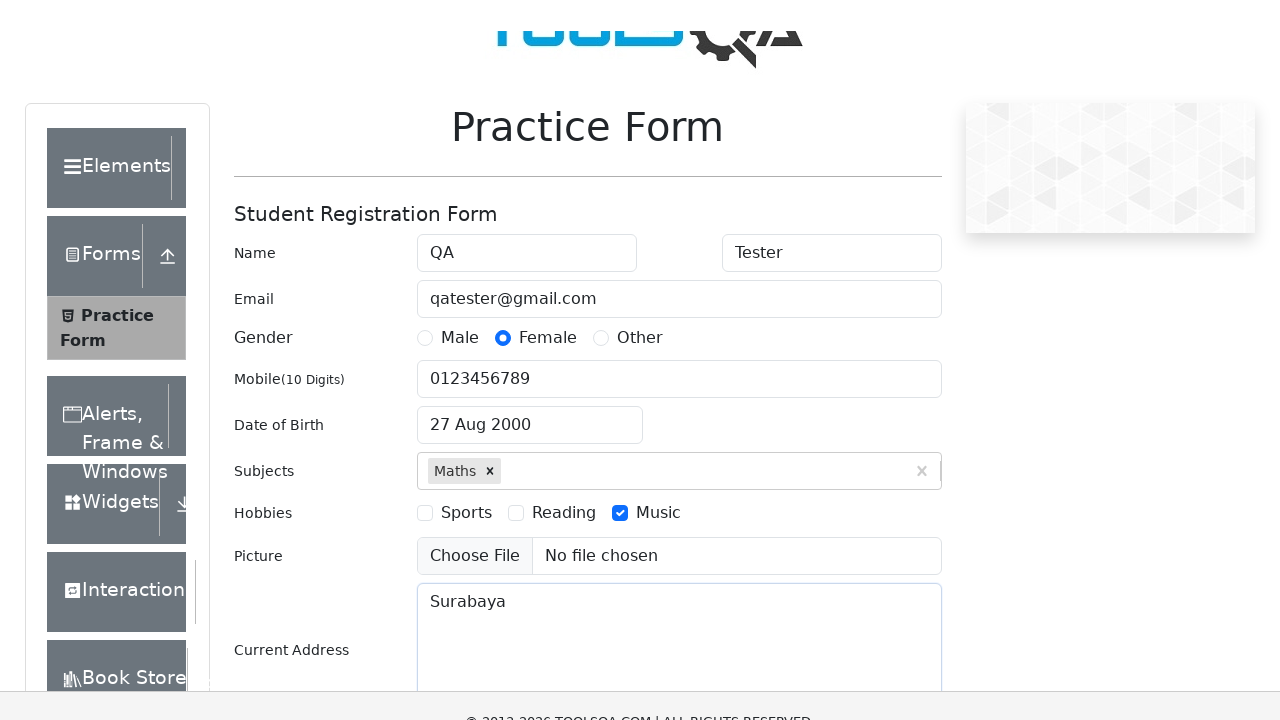

Selected state option
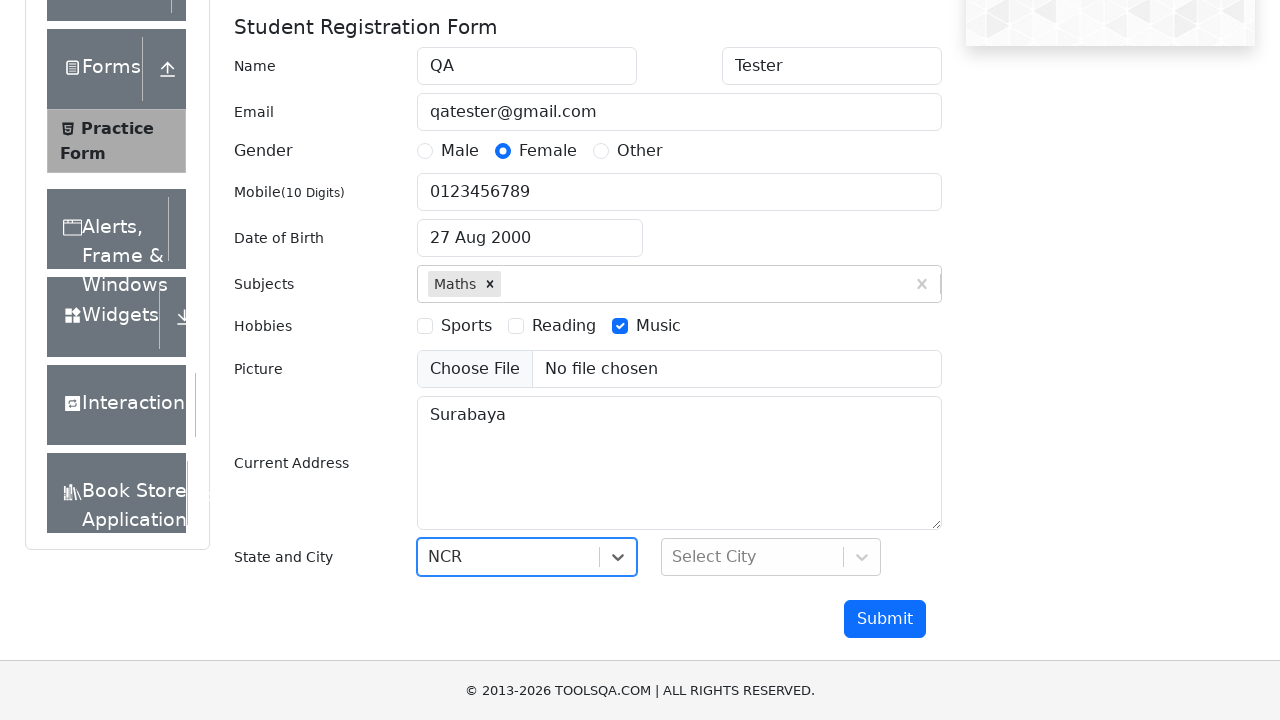

Entered 'd' in city field to filter options on input#react-select-4-input
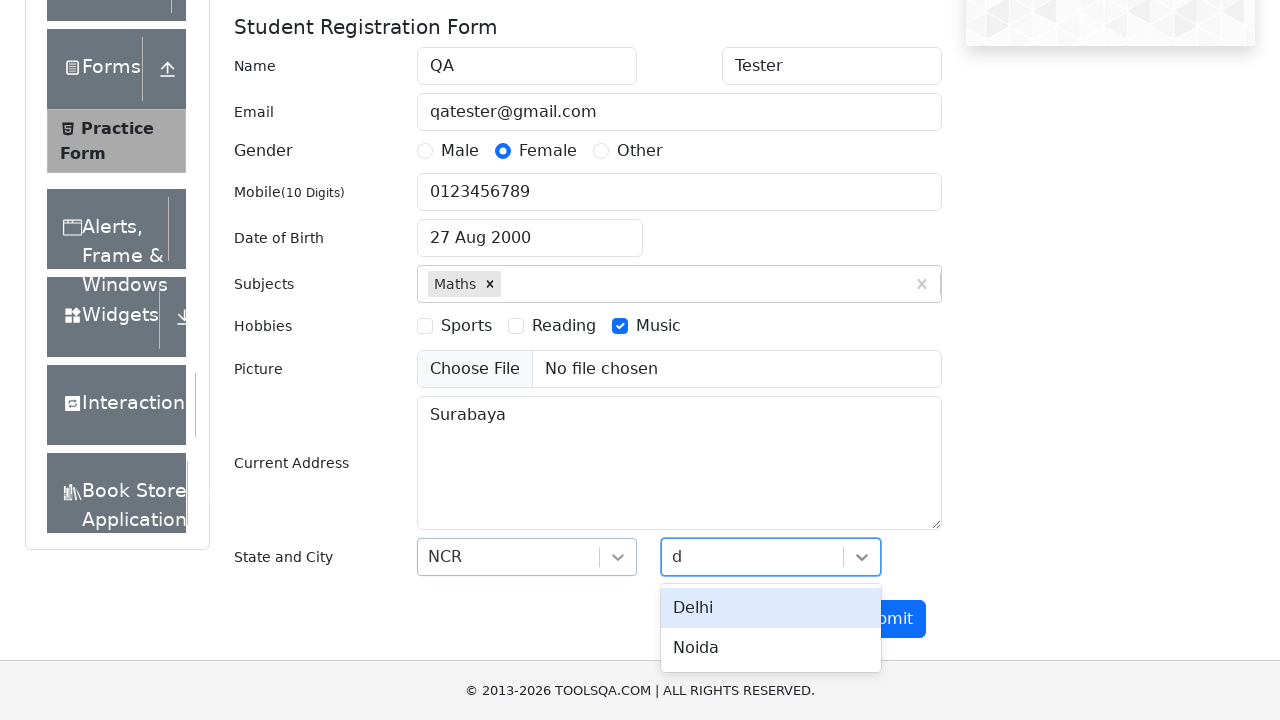

Selected city option
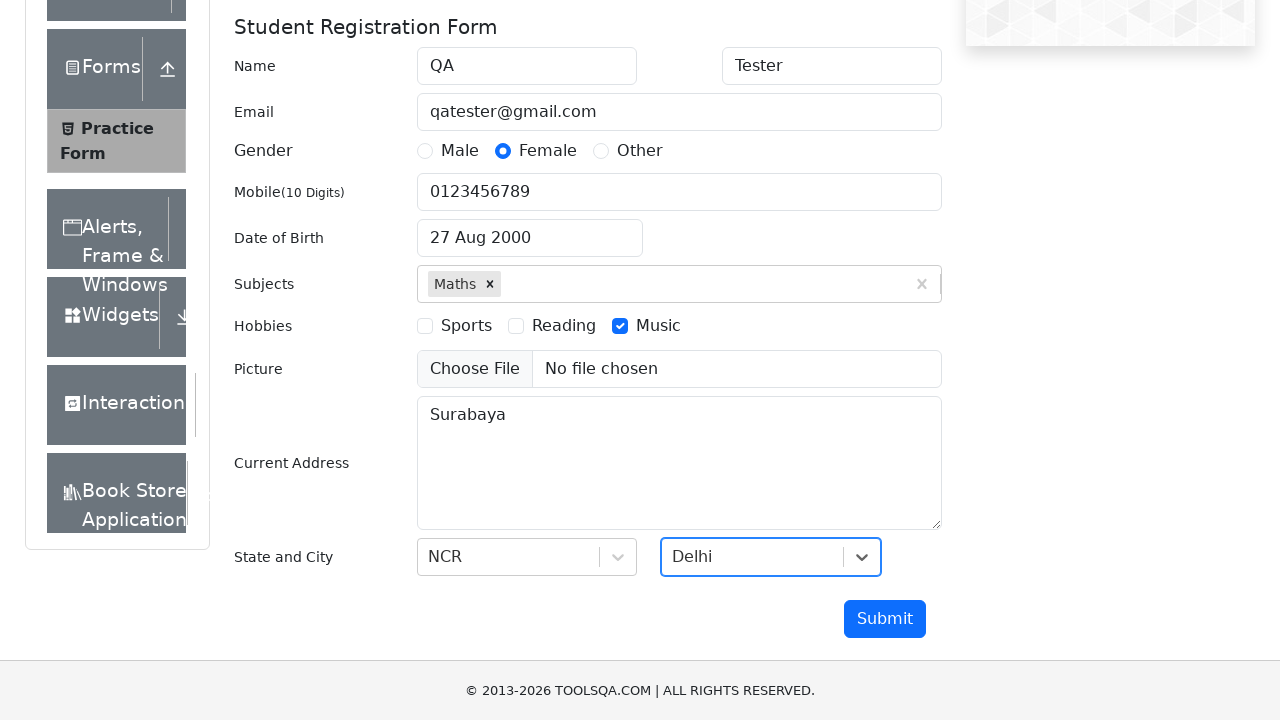

Clicked submit button to submit practice form at (885, 619) on #submit
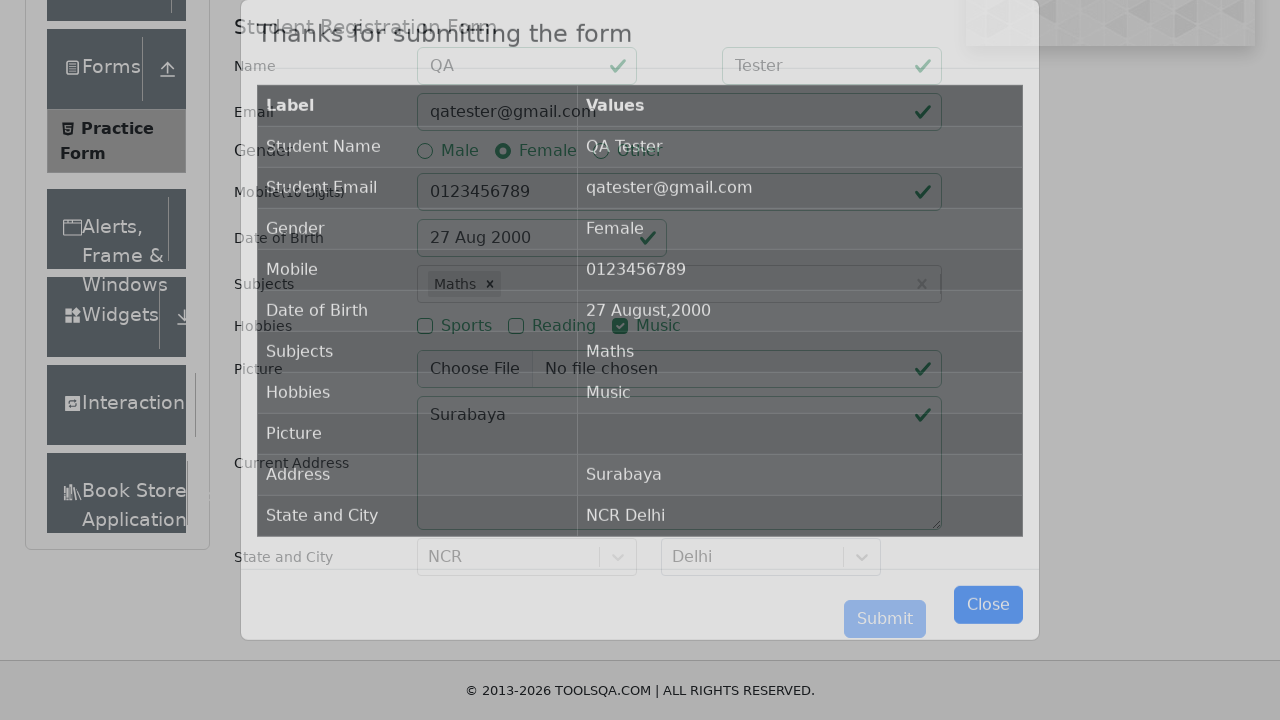

Form submission confirmation modal appeared
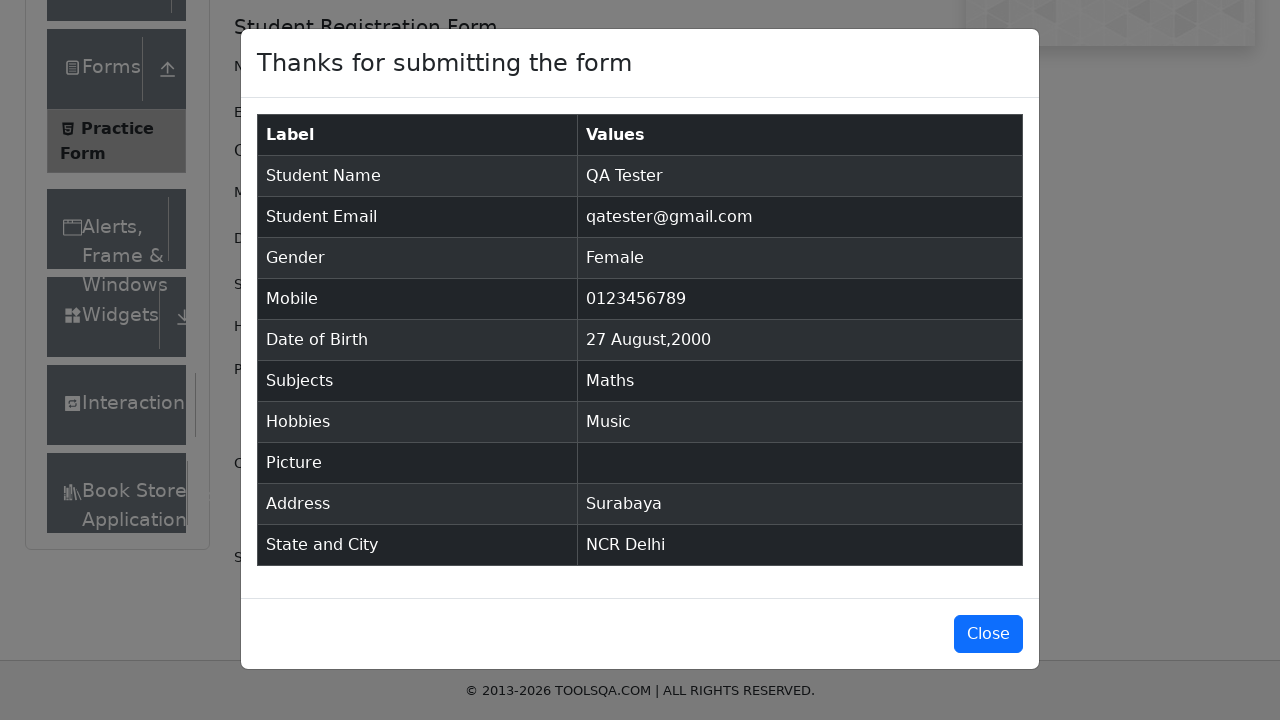

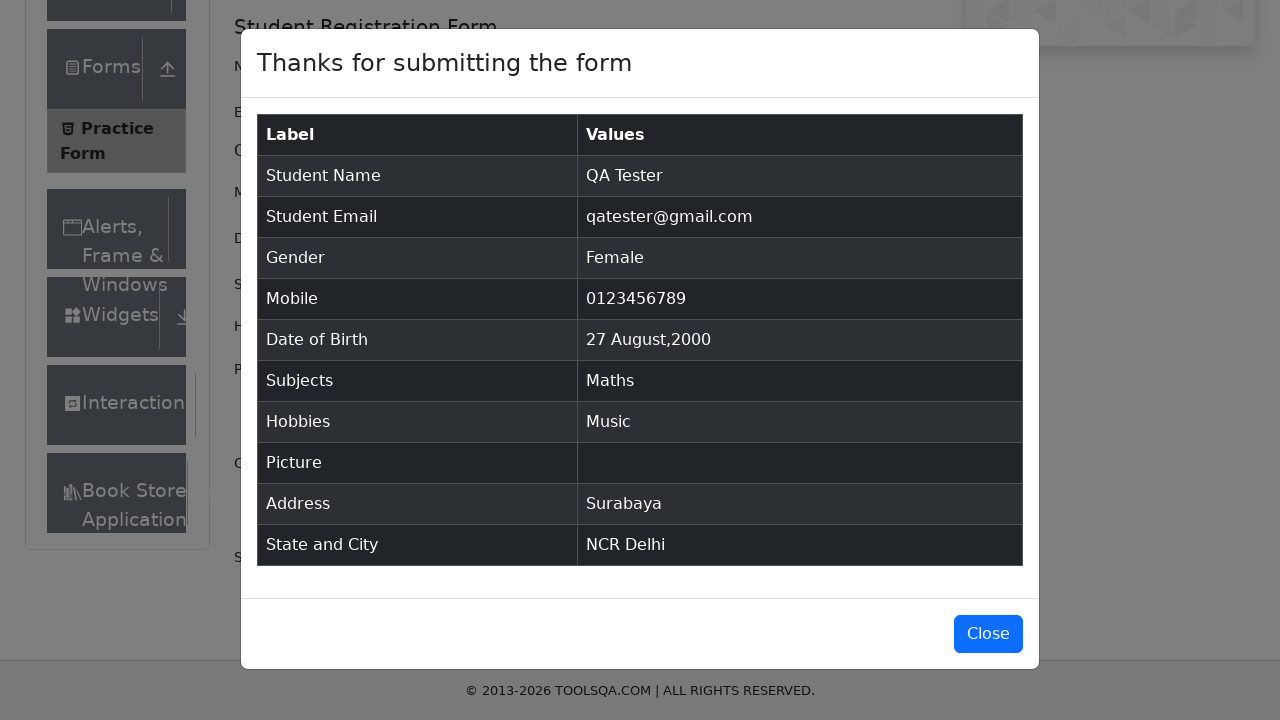